Tests that entering an empty string removes the todo item

Starting URL: https://demo.playwright.dev/todomvc

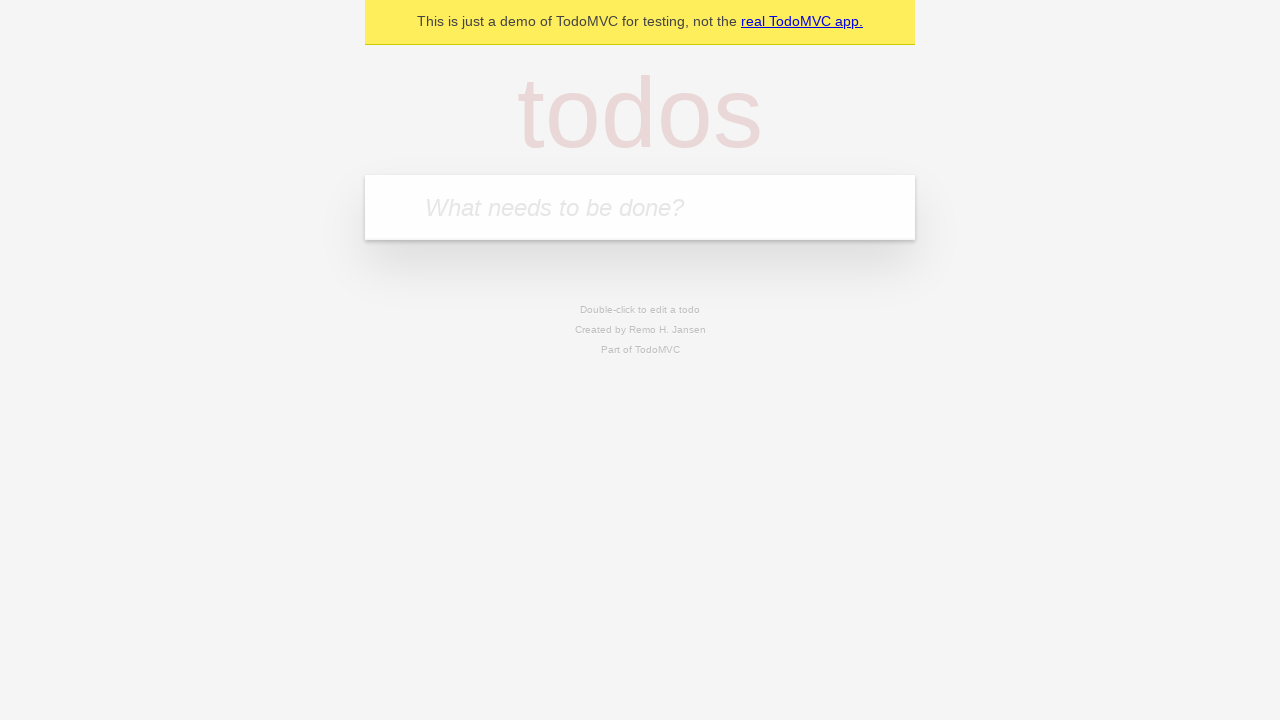

Filled input field with 'buy some cheese' on internal:attr=[placeholder="What needs to be done?"i]
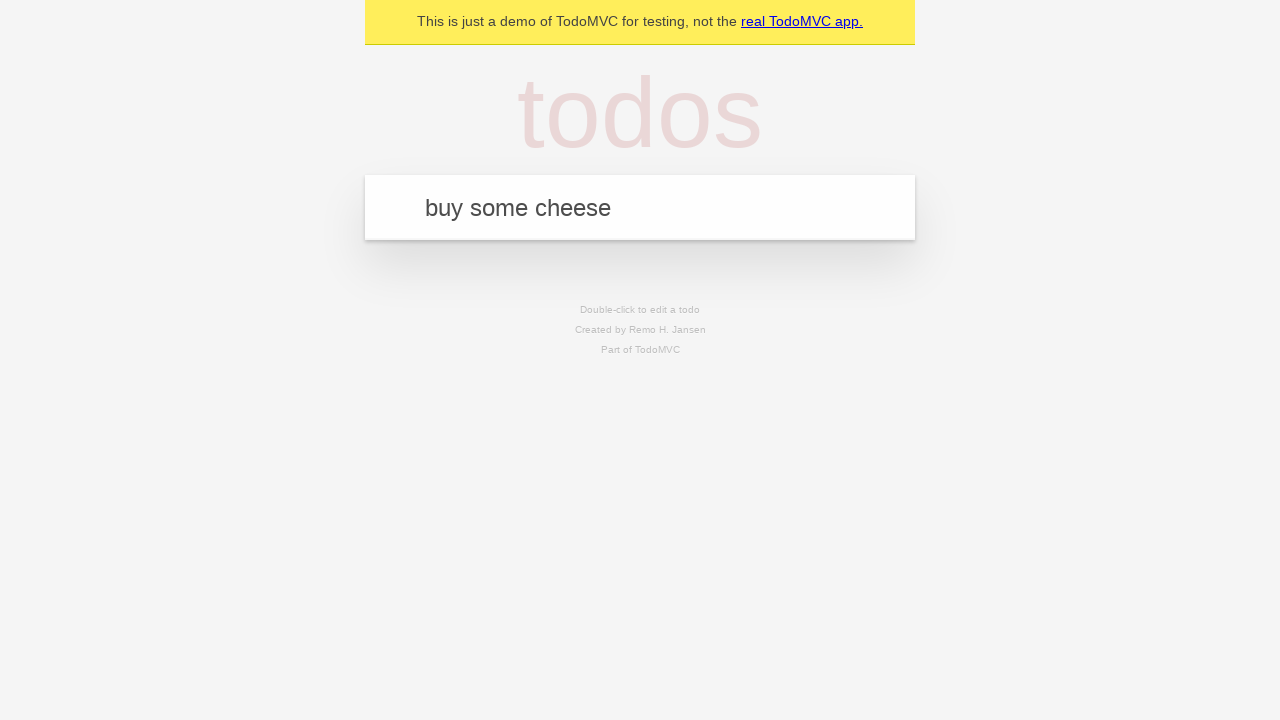

Pressed Enter to create first todo item on internal:attr=[placeholder="What needs to be done?"i]
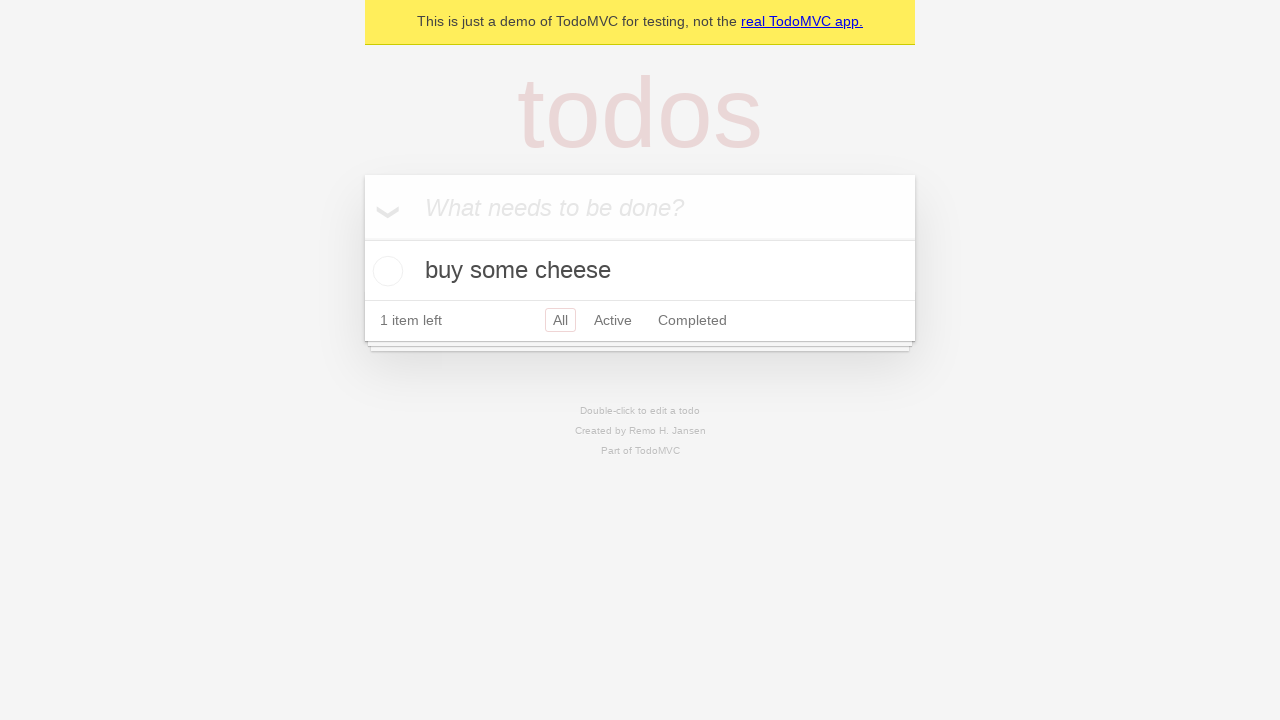

Filled input field with 'feed the cat' on internal:attr=[placeholder="What needs to be done?"i]
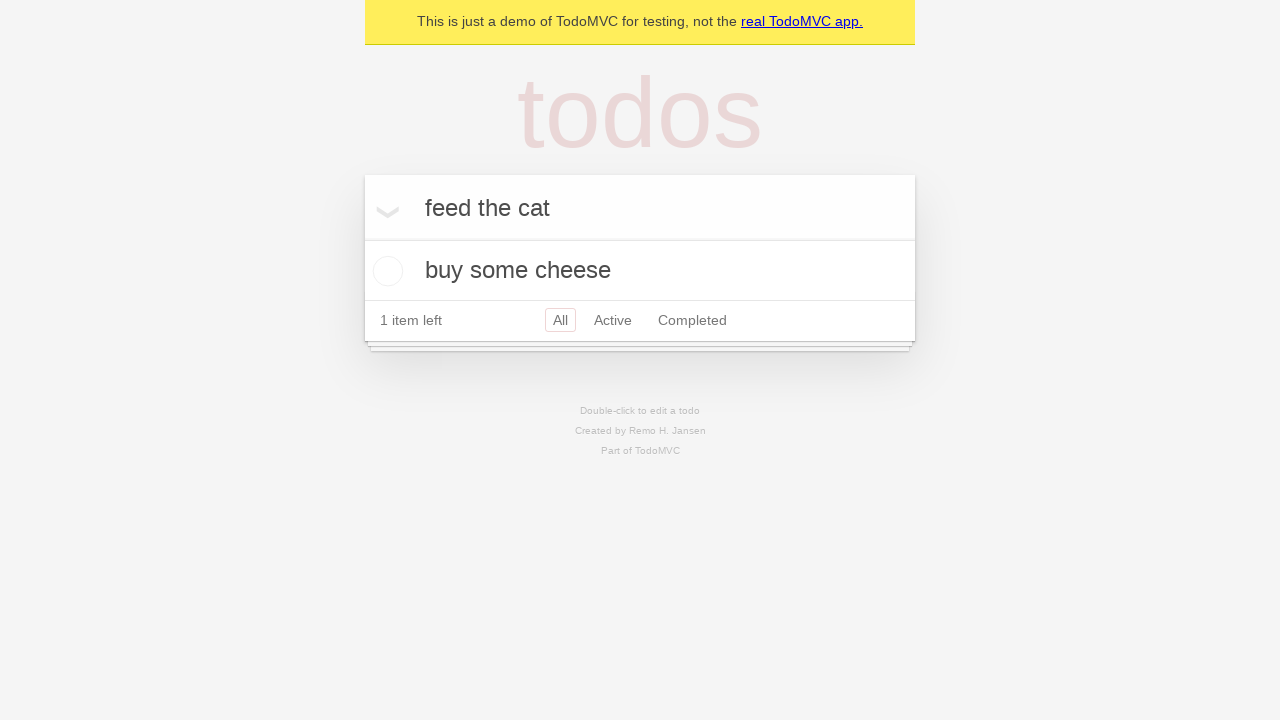

Pressed Enter to create second todo item on internal:attr=[placeholder="What needs to be done?"i]
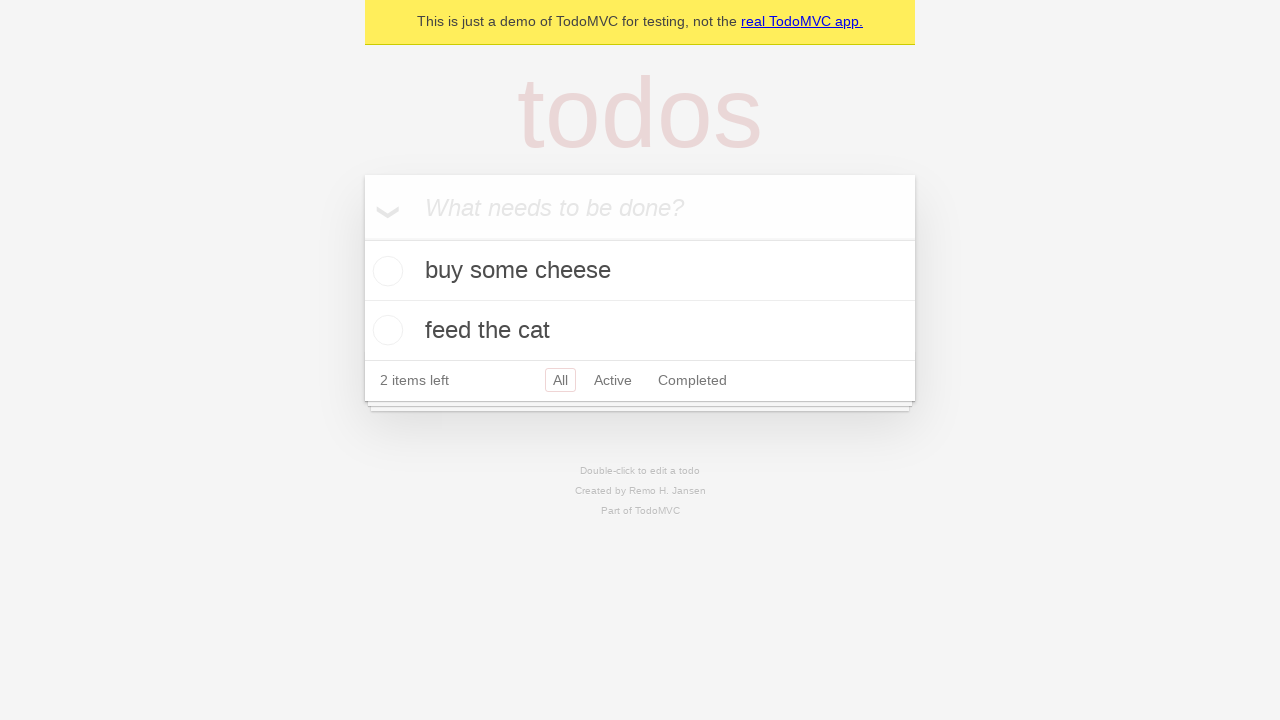

Filled input field with 'book a doctors appointment' on internal:attr=[placeholder="What needs to be done?"i]
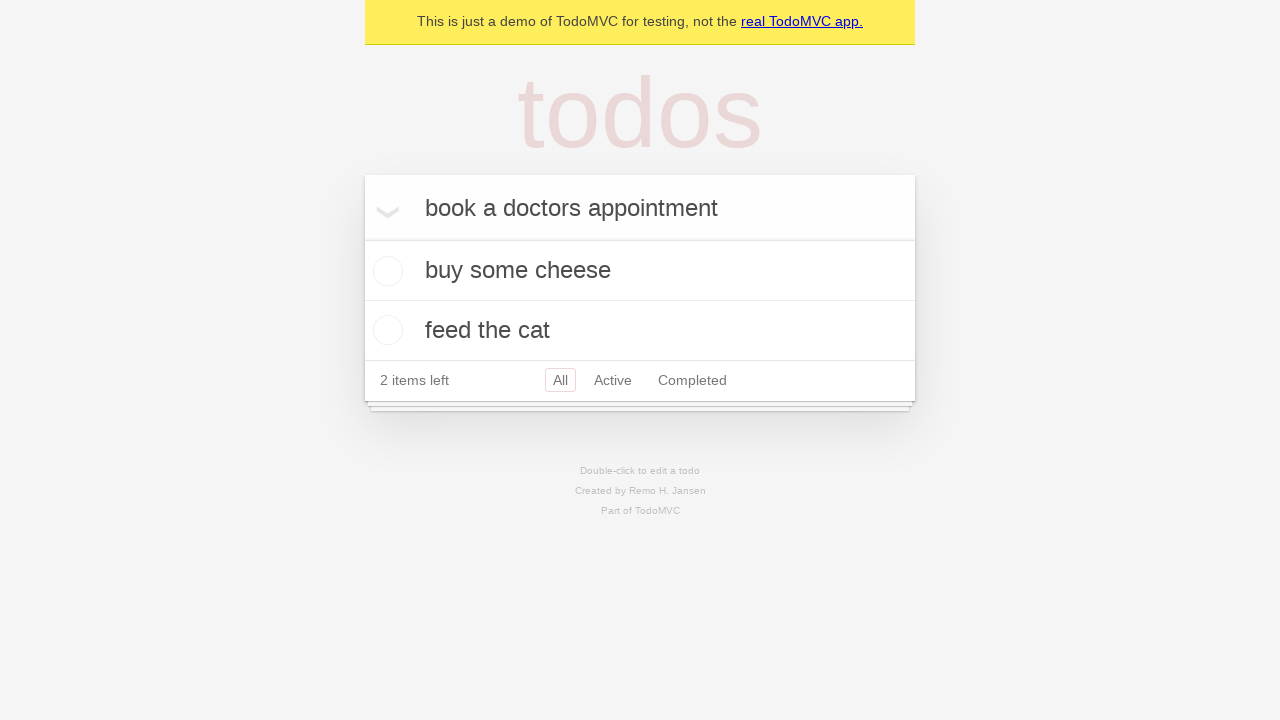

Pressed Enter to create third todo item on internal:attr=[placeholder="What needs to be done?"i]
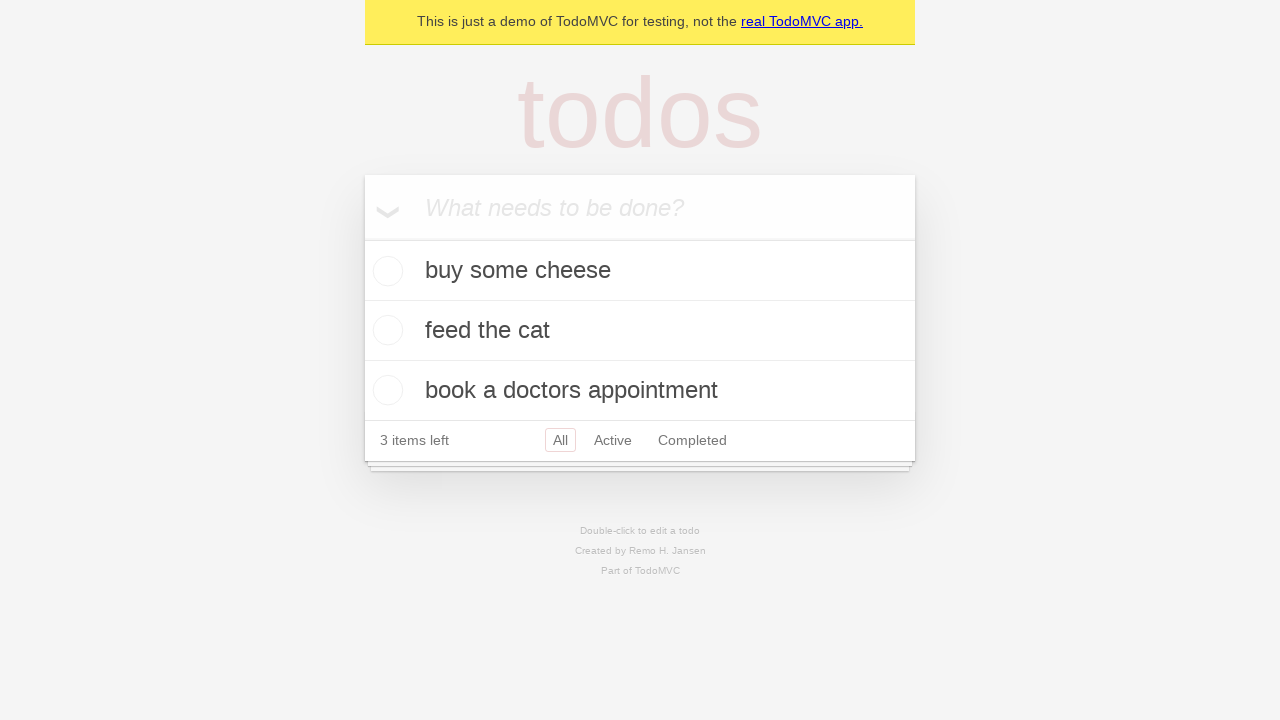

Double-clicked second todo item to enter edit mode at (640, 331) on internal:testid=[data-testid="todo-item"s] >> nth=1
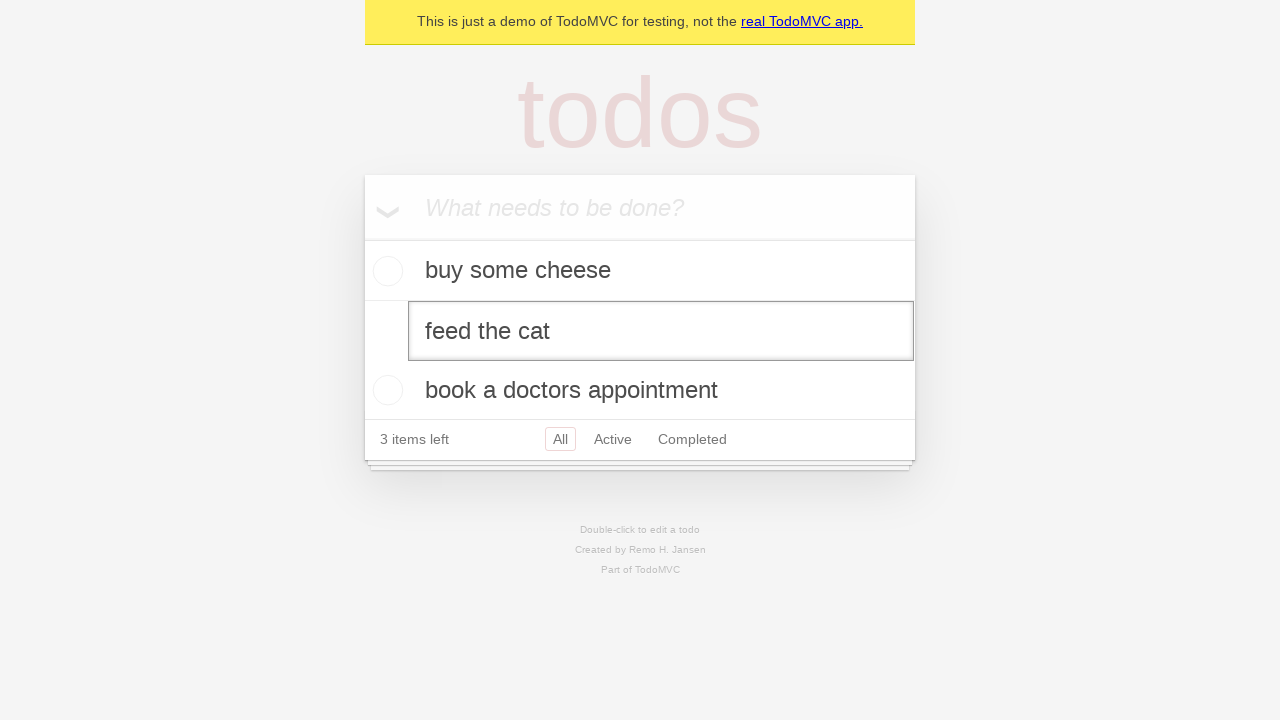

Cleared text from edit field to empty string on internal:testid=[data-testid="todo-item"s] >> nth=1 >> internal:role=textbox[nam
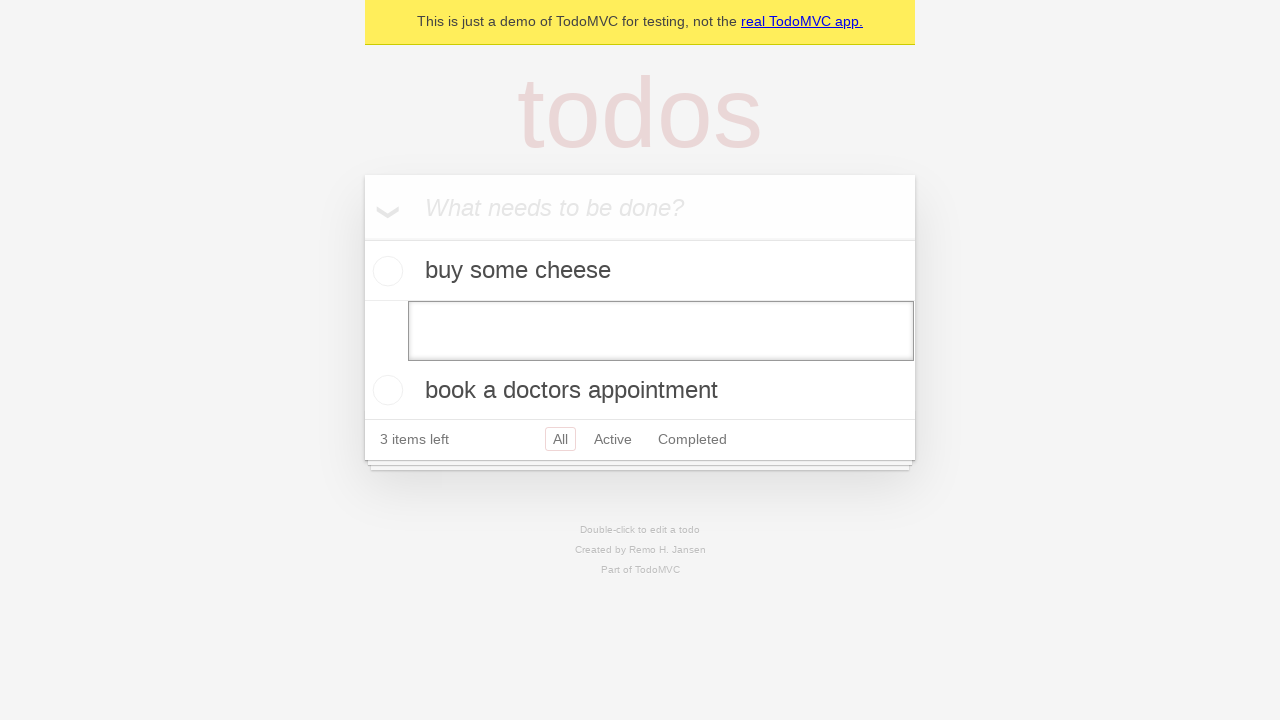

Pressed Enter to confirm empty text, removing todo item on internal:testid=[data-testid="todo-item"s] >> nth=1 >> internal:role=textbox[nam
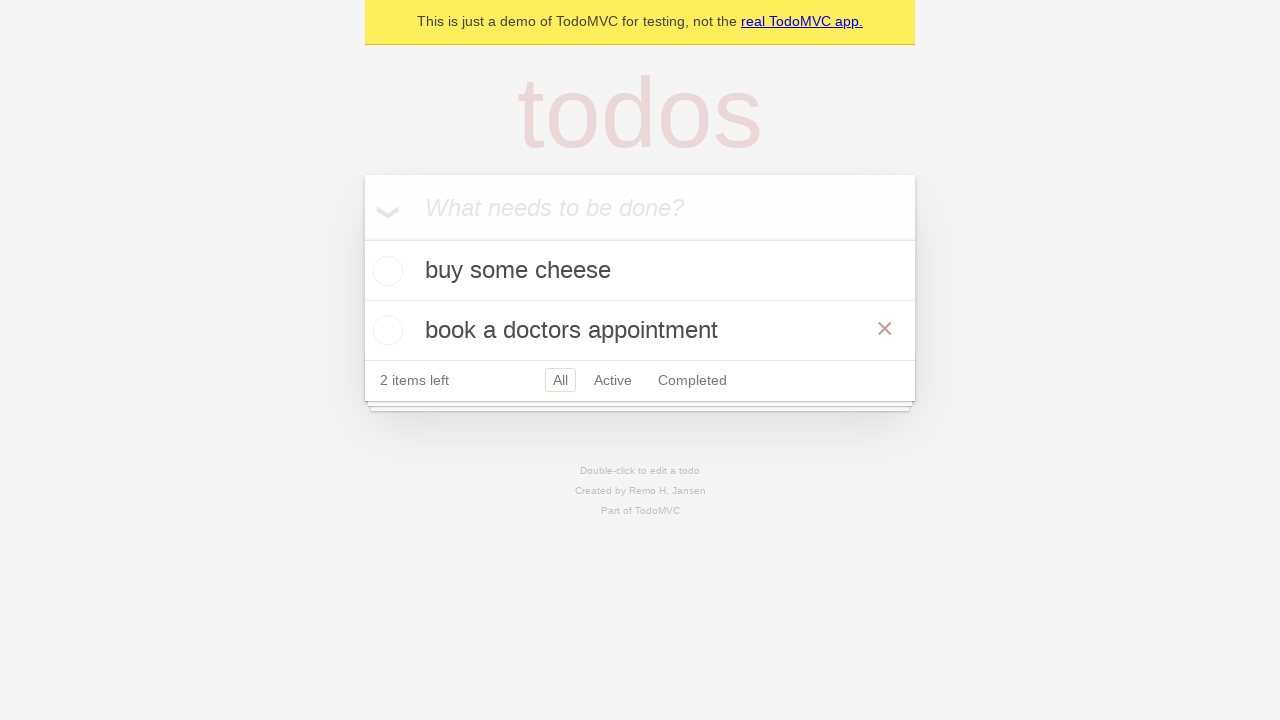

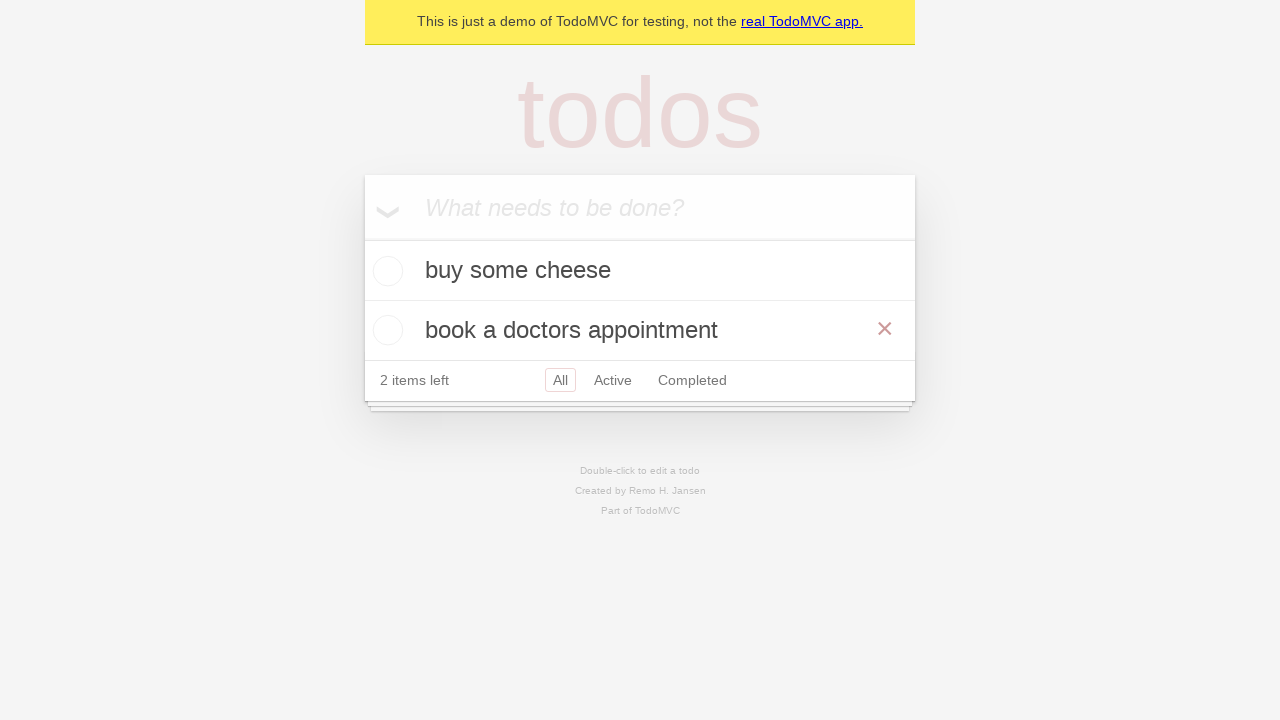